Tests that whitespace is trimmed from edited todo text

Starting URL: https://demo.playwright.dev/todomvc

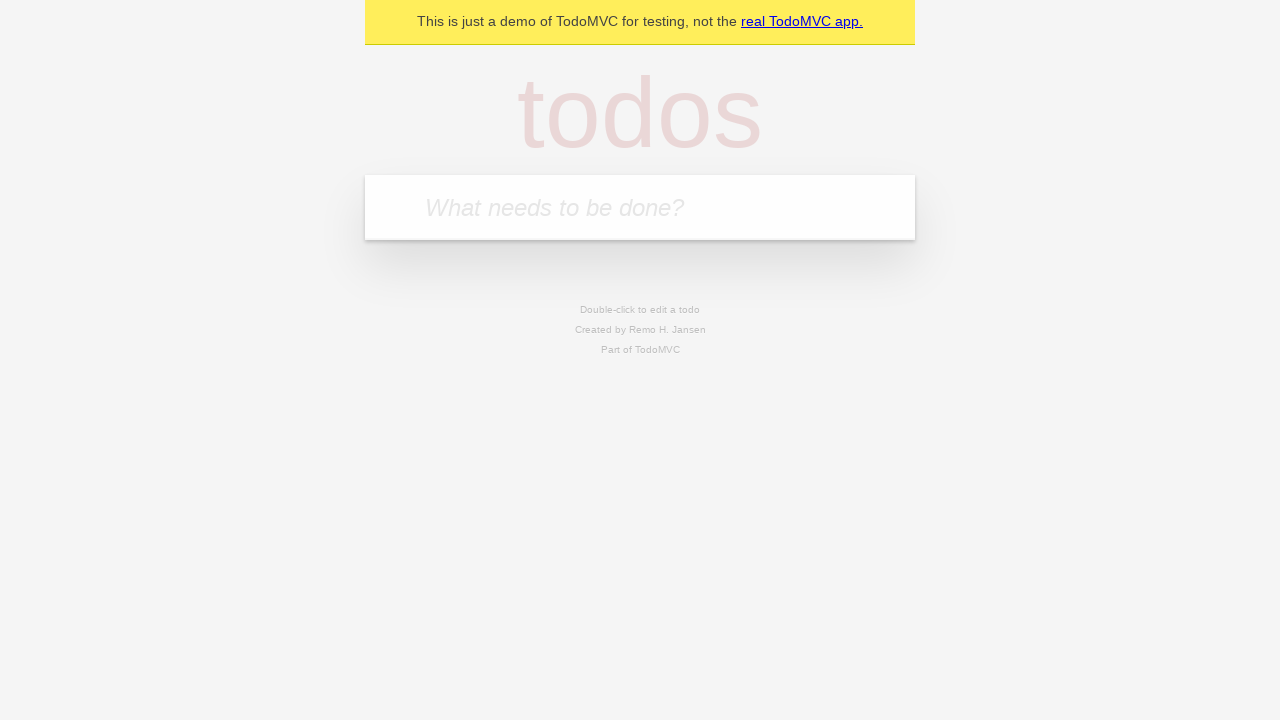

Filled new todo input with 'buy some cheese' on .new-todo
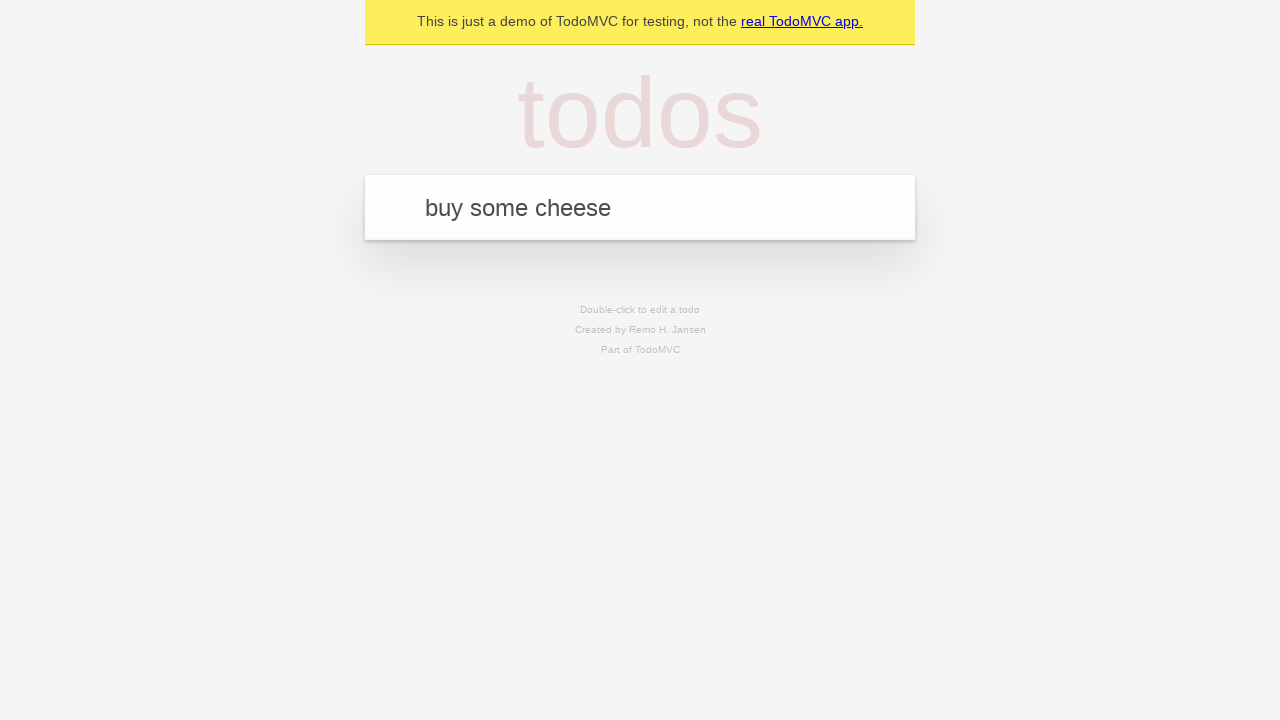

Pressed Enter to create first todo on .new-todo
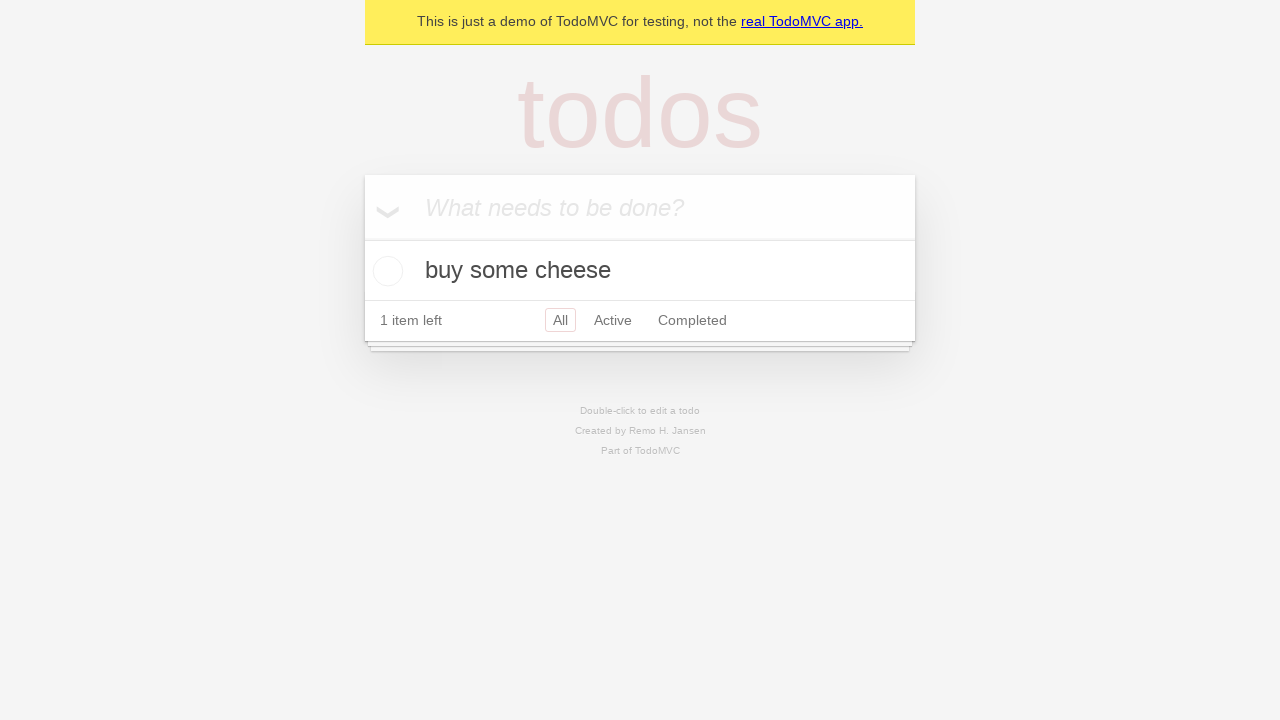

Filled new todo input with 'feed the cat' on .new-todo
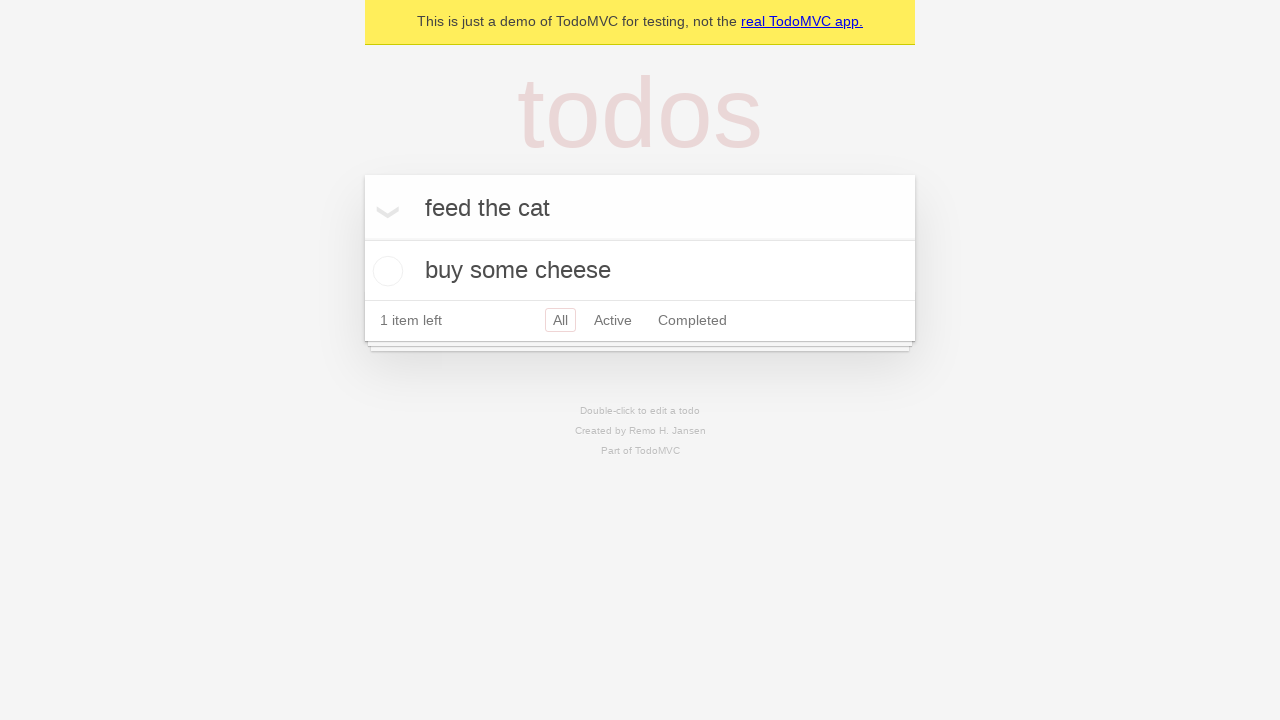

Pressed Enter to create second todo on .new-todo
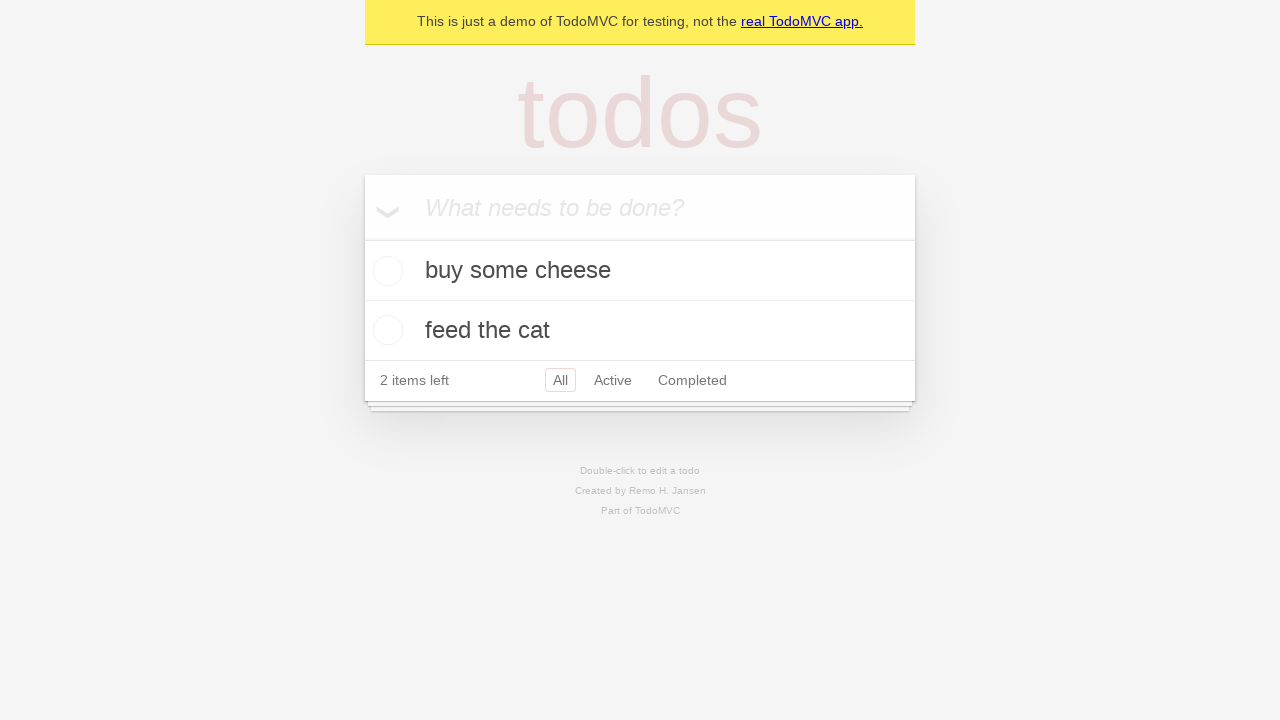

Filled new todo input with 'book a doctors appointment' on .new-todo
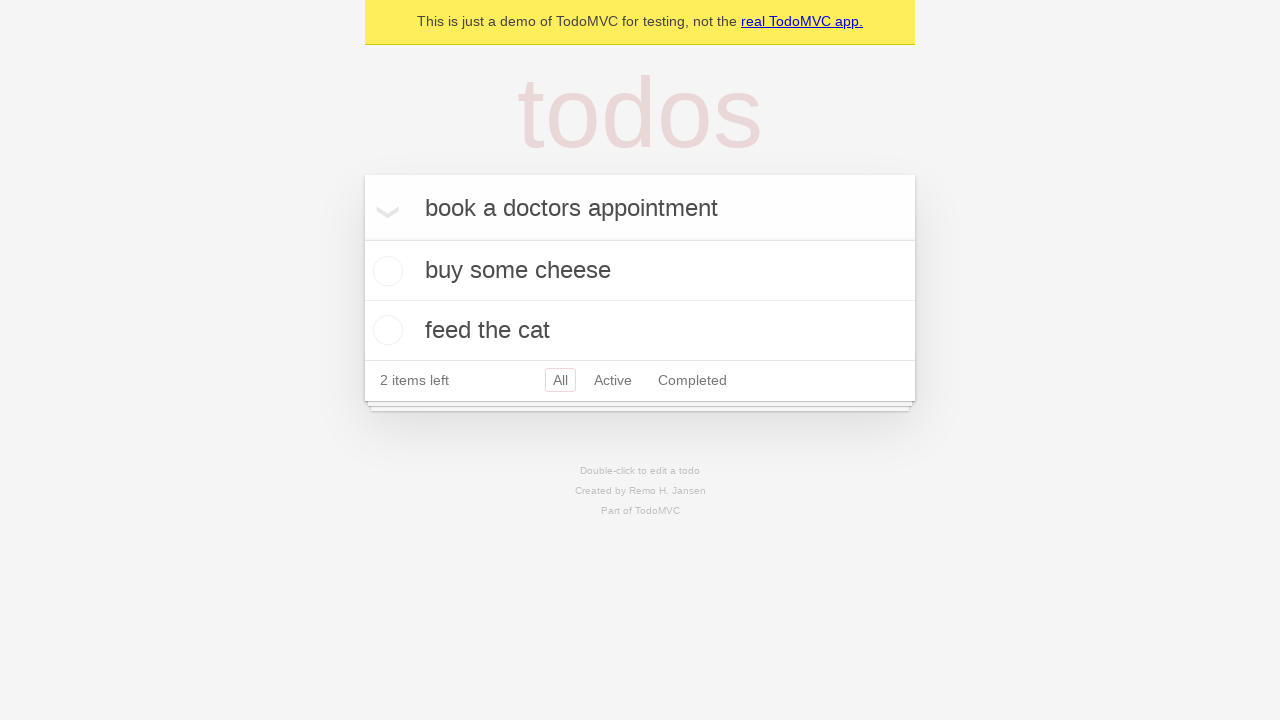

Pressed Enter to create third todo on .new-todo
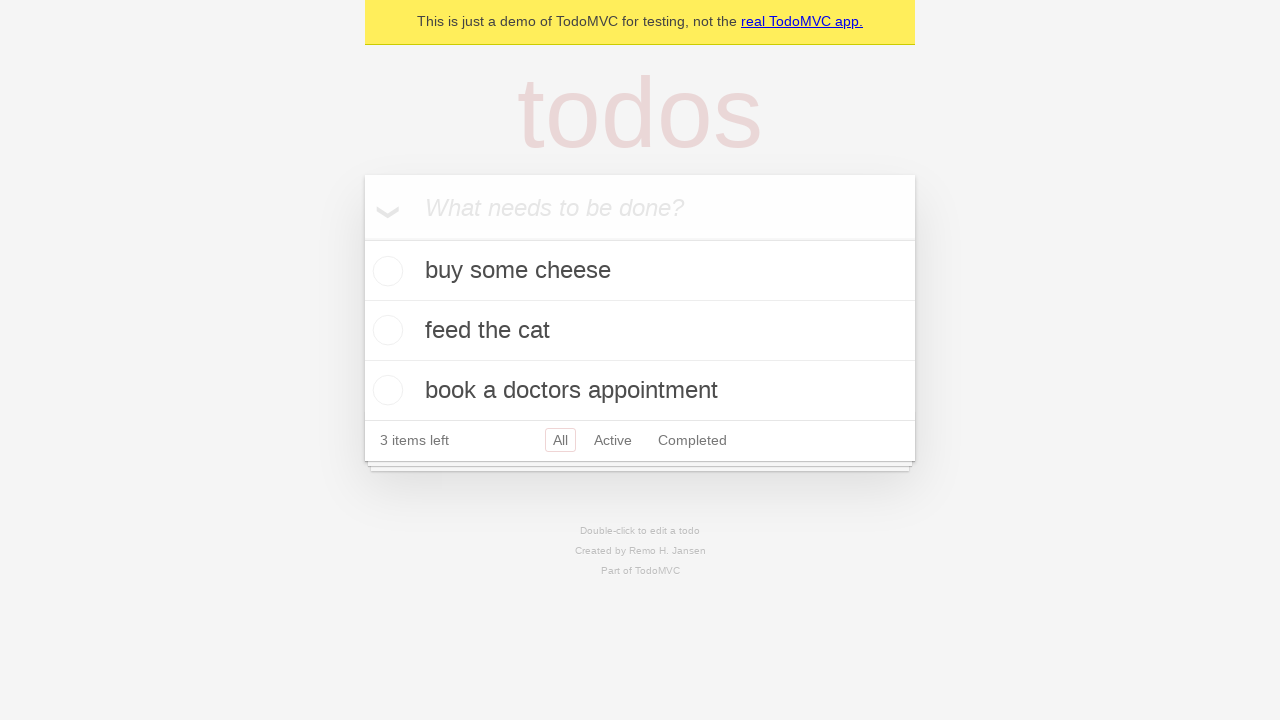

Double-clicked second todo to enter edit mode at (640, 331) on .todo-list li >> nth=1
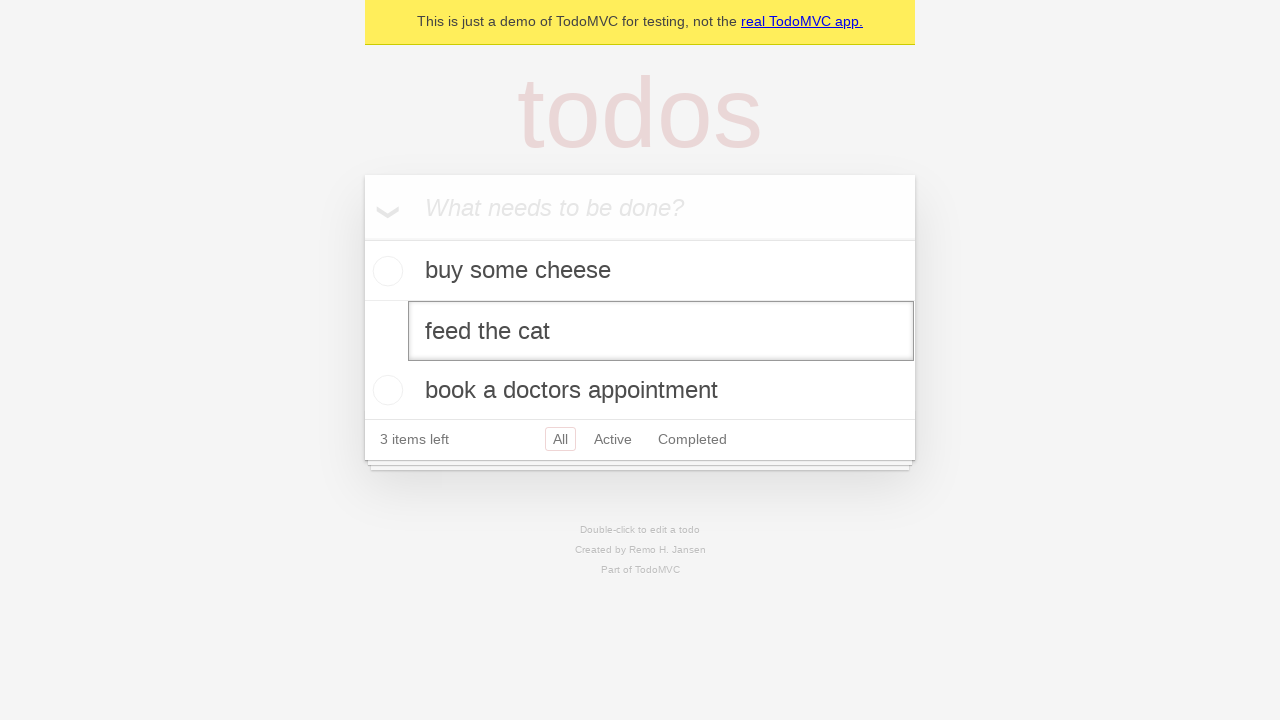

Filled edit field with whitespace-padded text '    buy some sausages    ' on .todo-list li >> nth=1 >> .edit
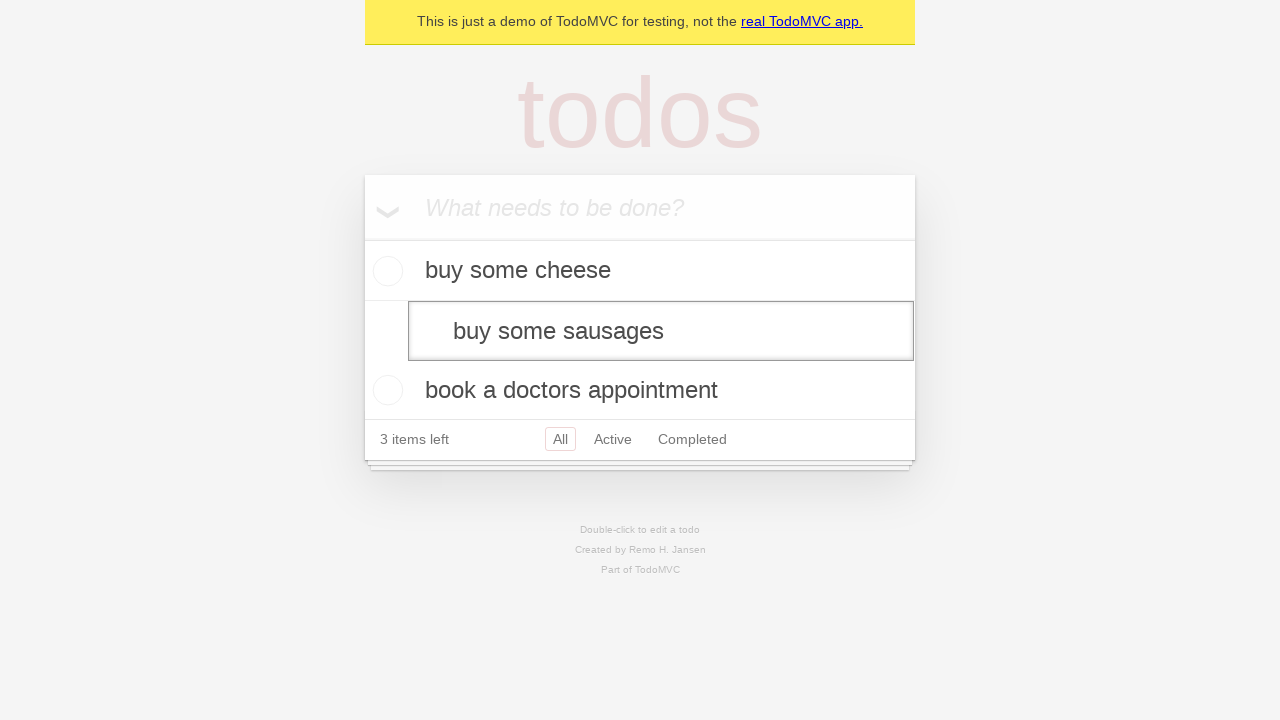

Pressed Enter to submit edited todo, verifying whitespace is trimmed on .todo-list li >> nth=1 >> .edit
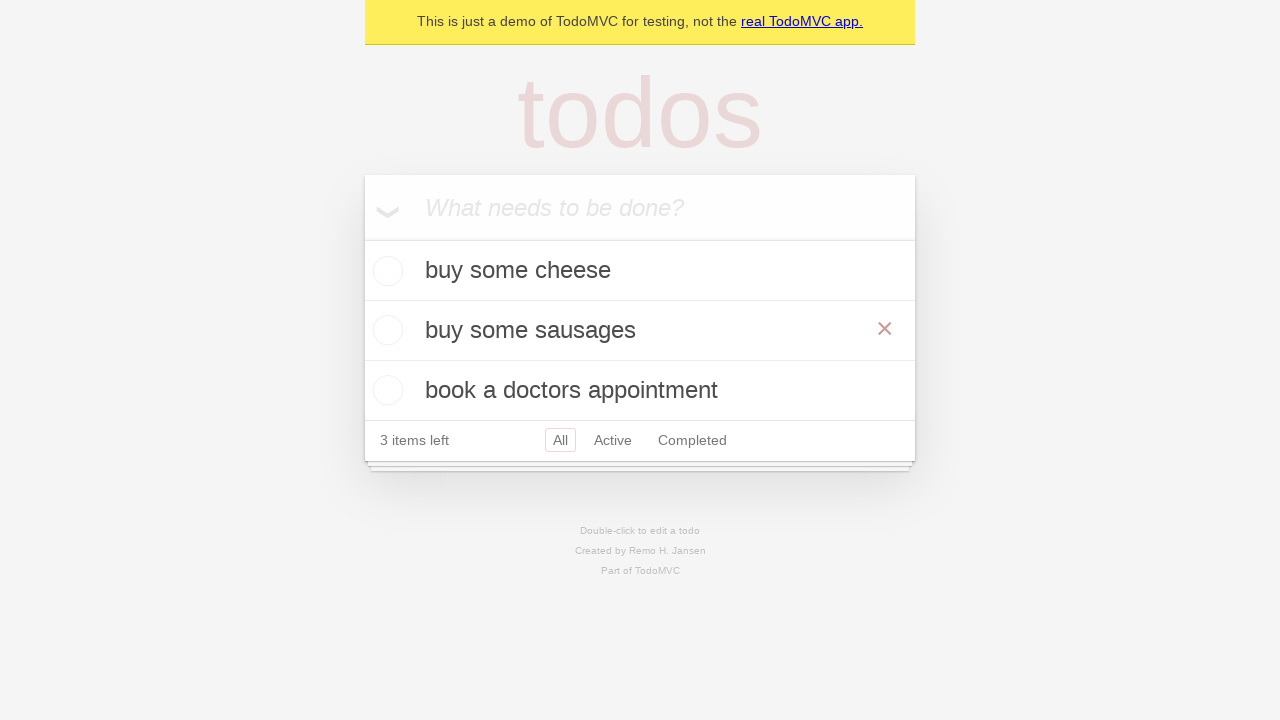

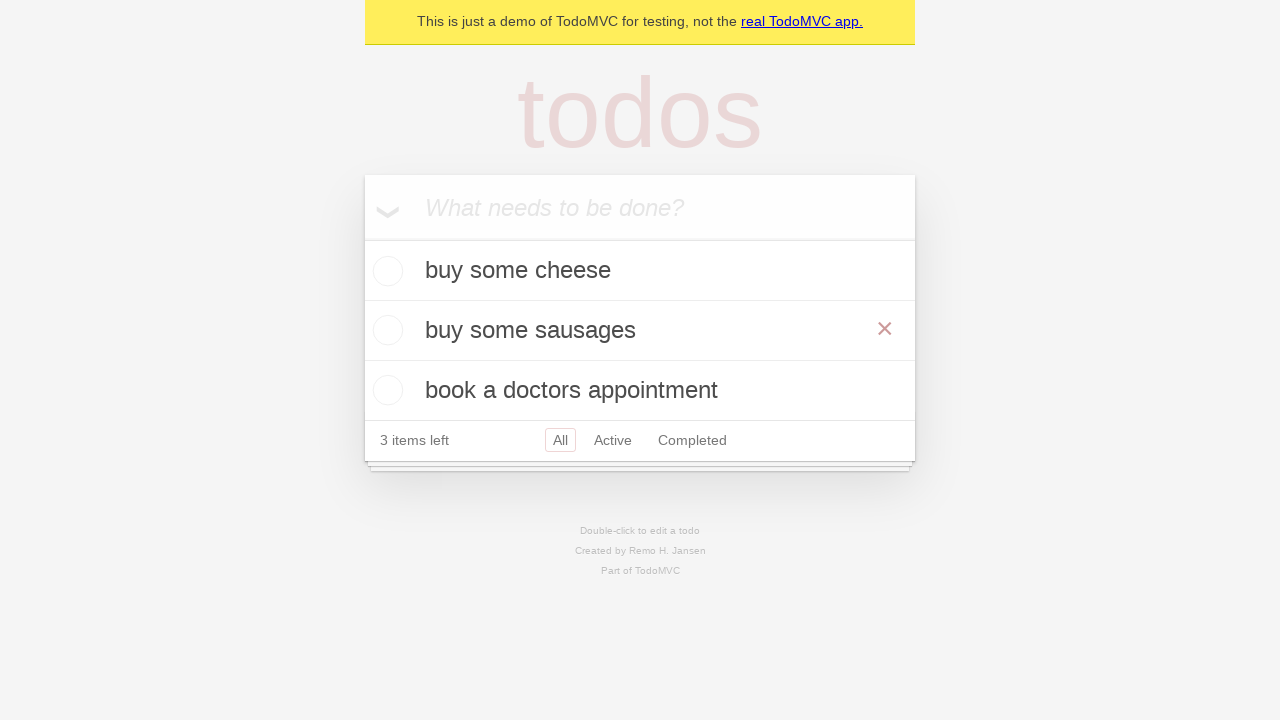